Navigates to DemoQA text box page to test form input functionality

Starting URL: https://demoqa.com/text-box

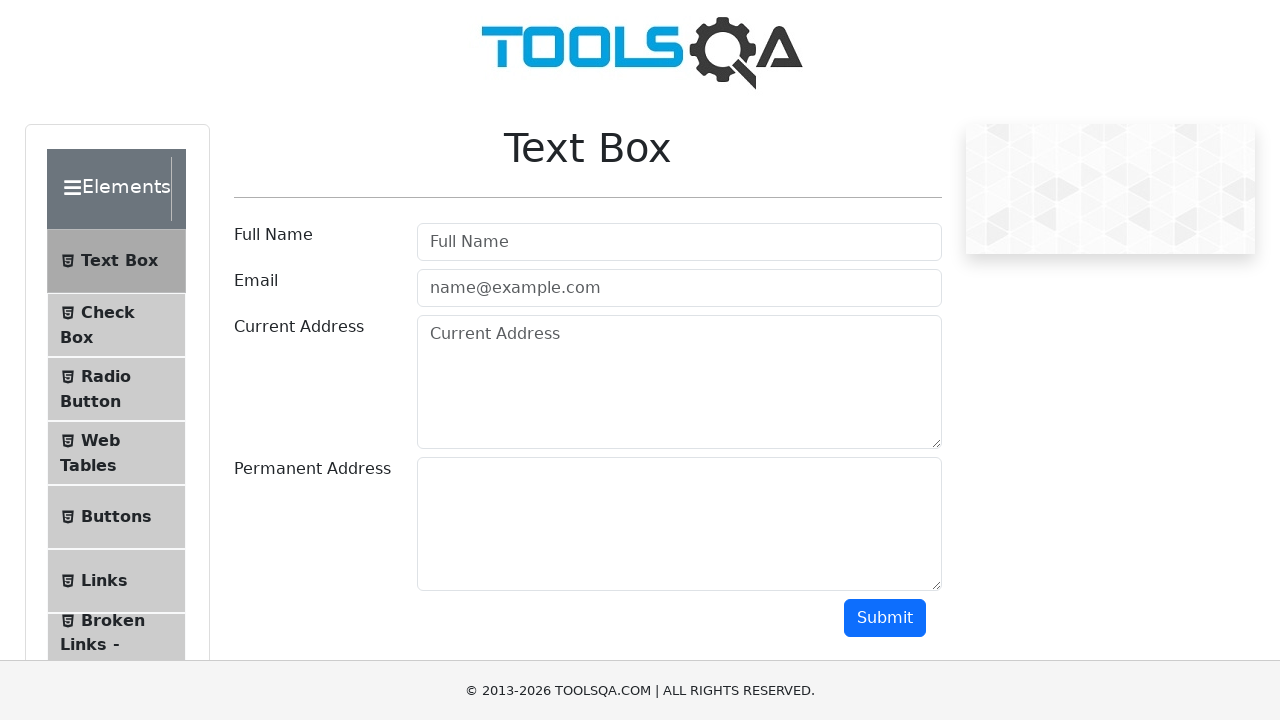

Waited for text box form to load
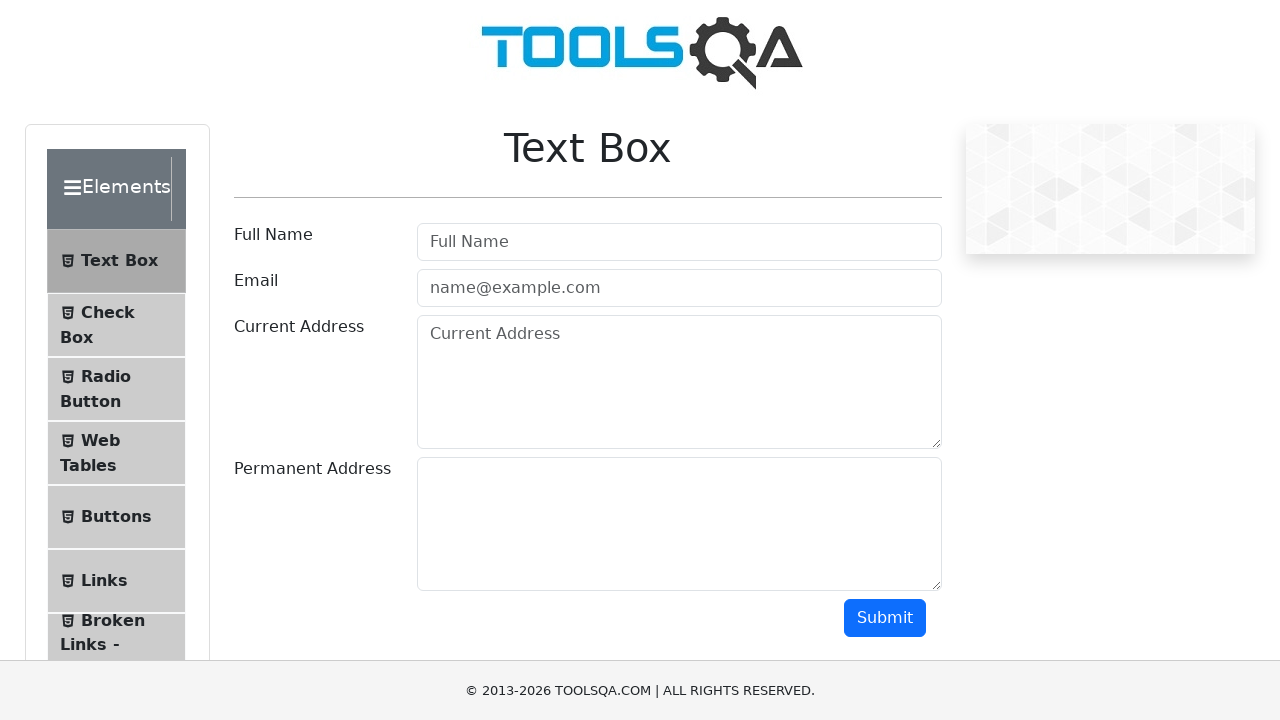

Filled Full Name field with 'John Smith' on #userName
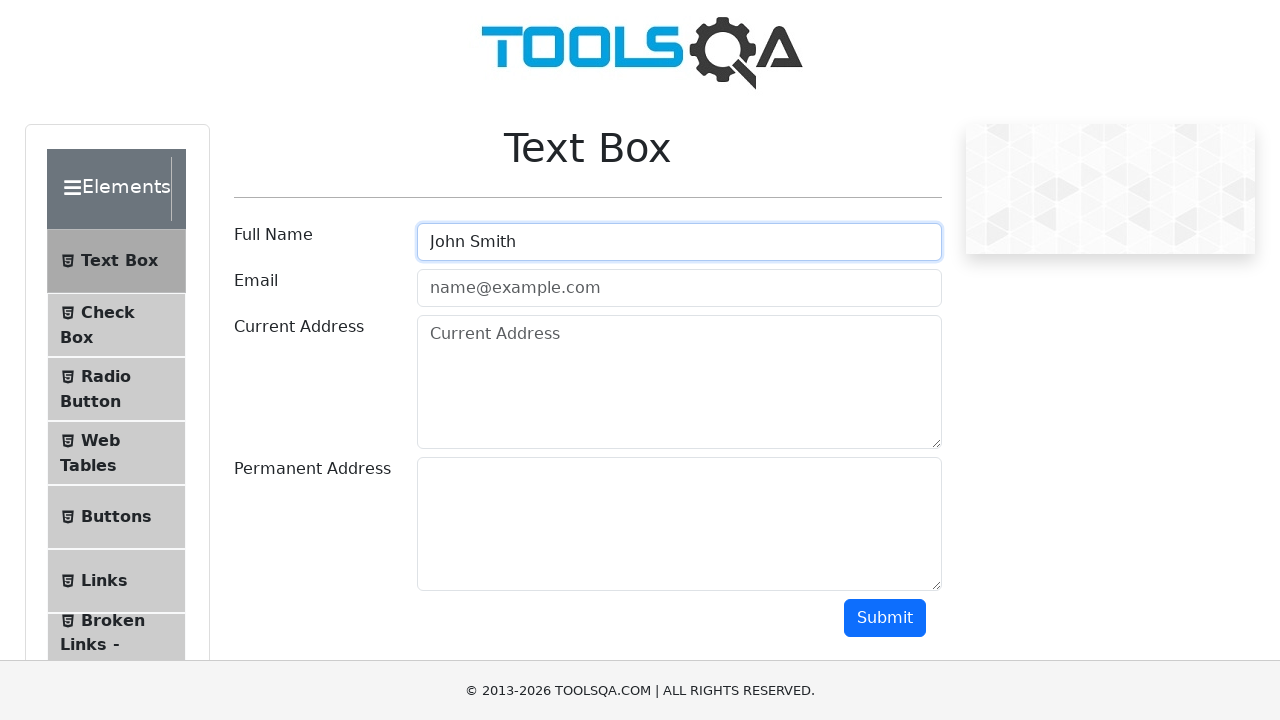

Filled Email field with 'johnsmith@example.com' on #userEmail
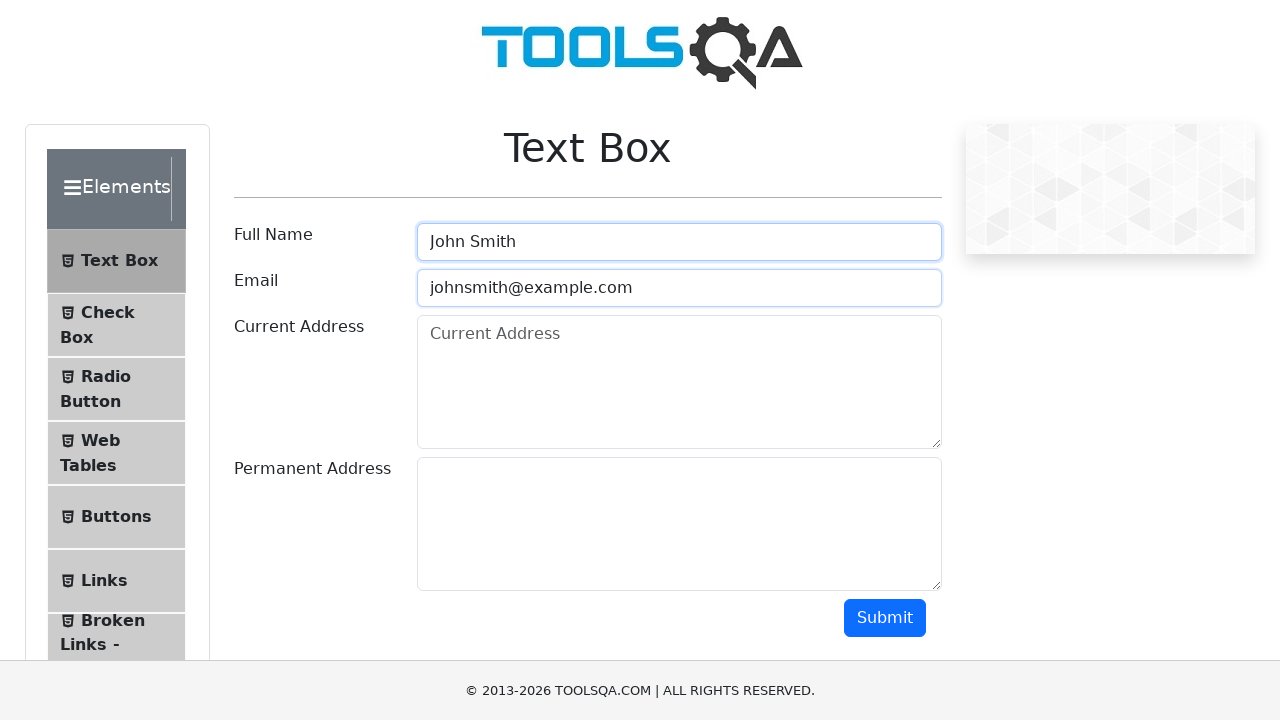

Filled Current Address field with '123 Test Street, Demo City' on #currentAddress
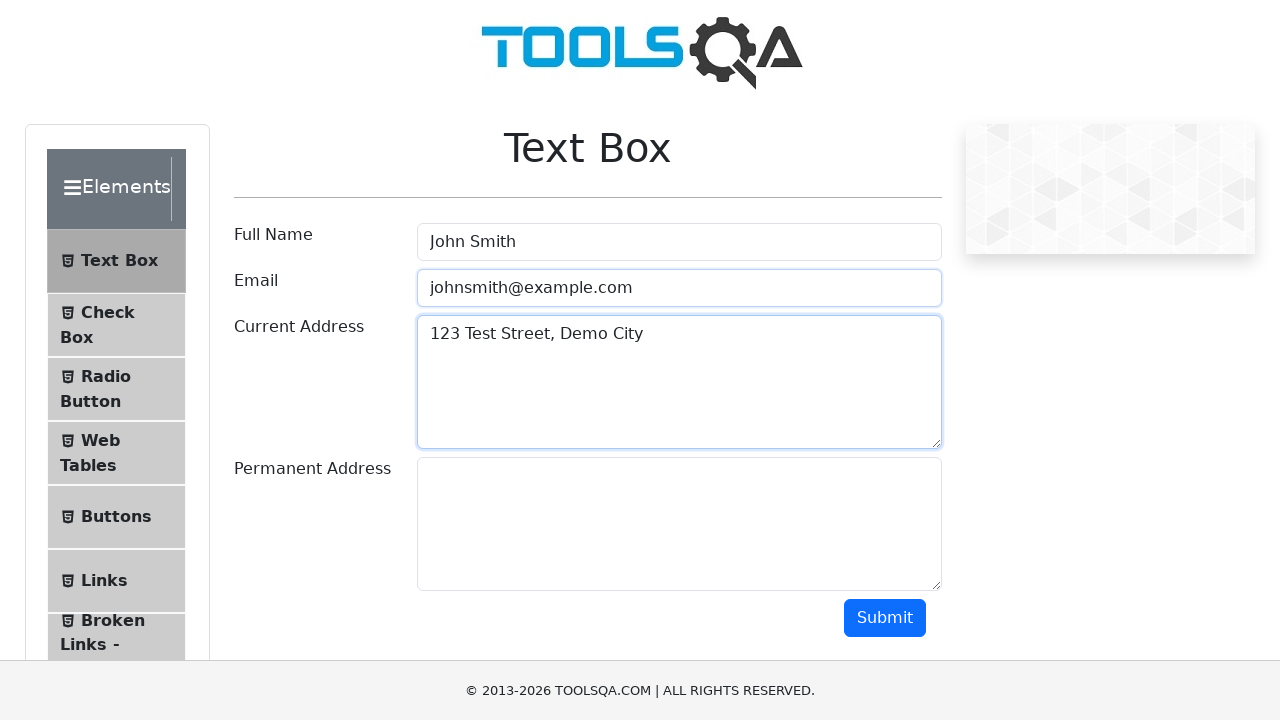

Filled Permanent Address field with '456 Permanent Ave, Test Town' on #permanentAddress
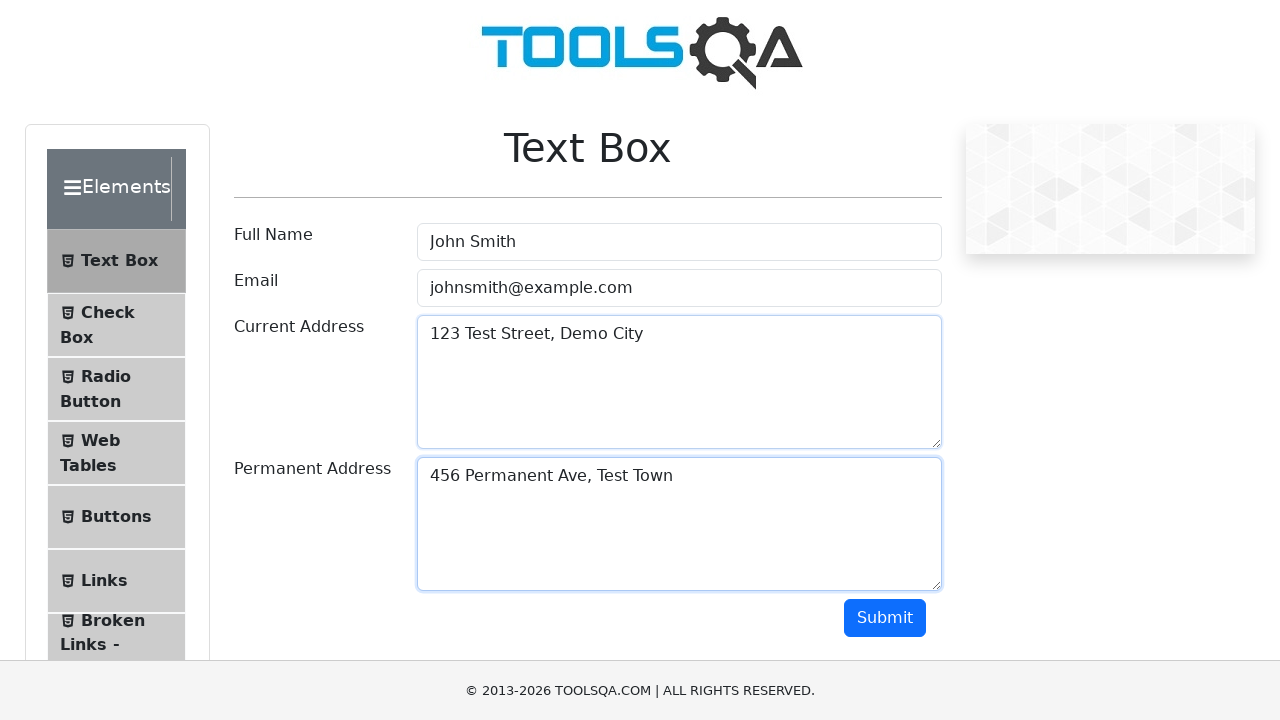

Clicked Submit button at (885, 618) on #submit
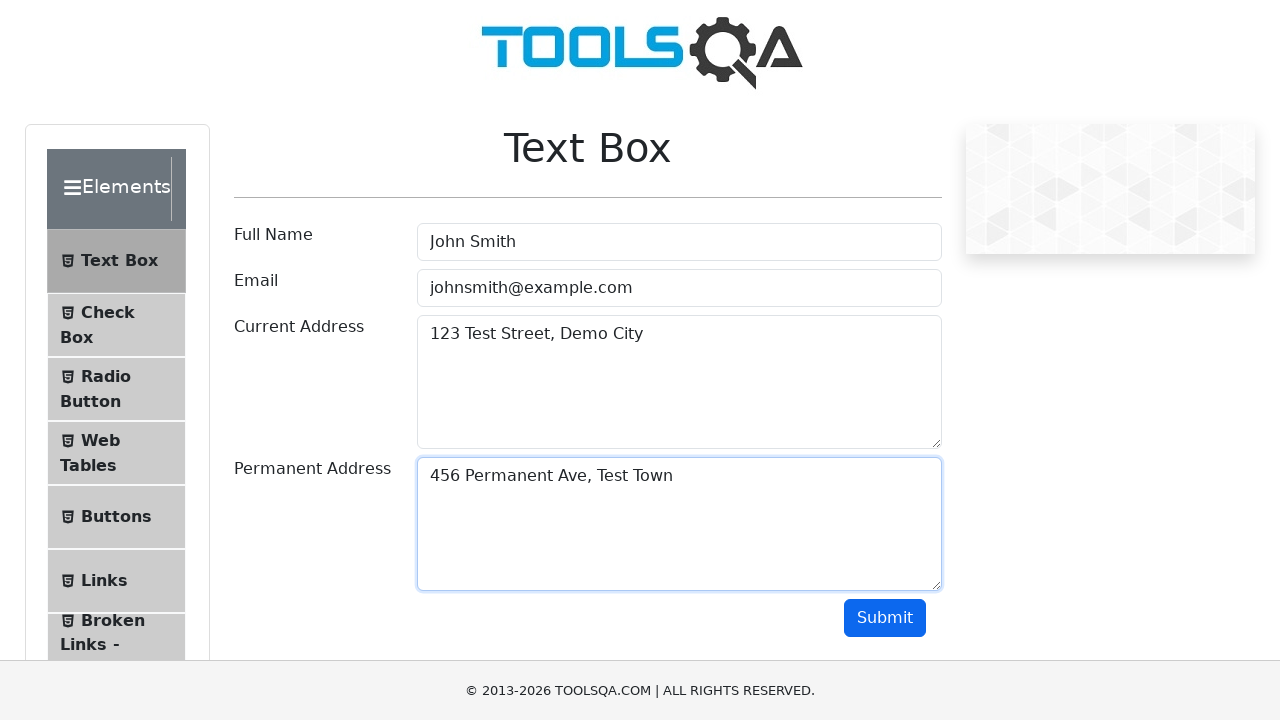

Form submission output appeared
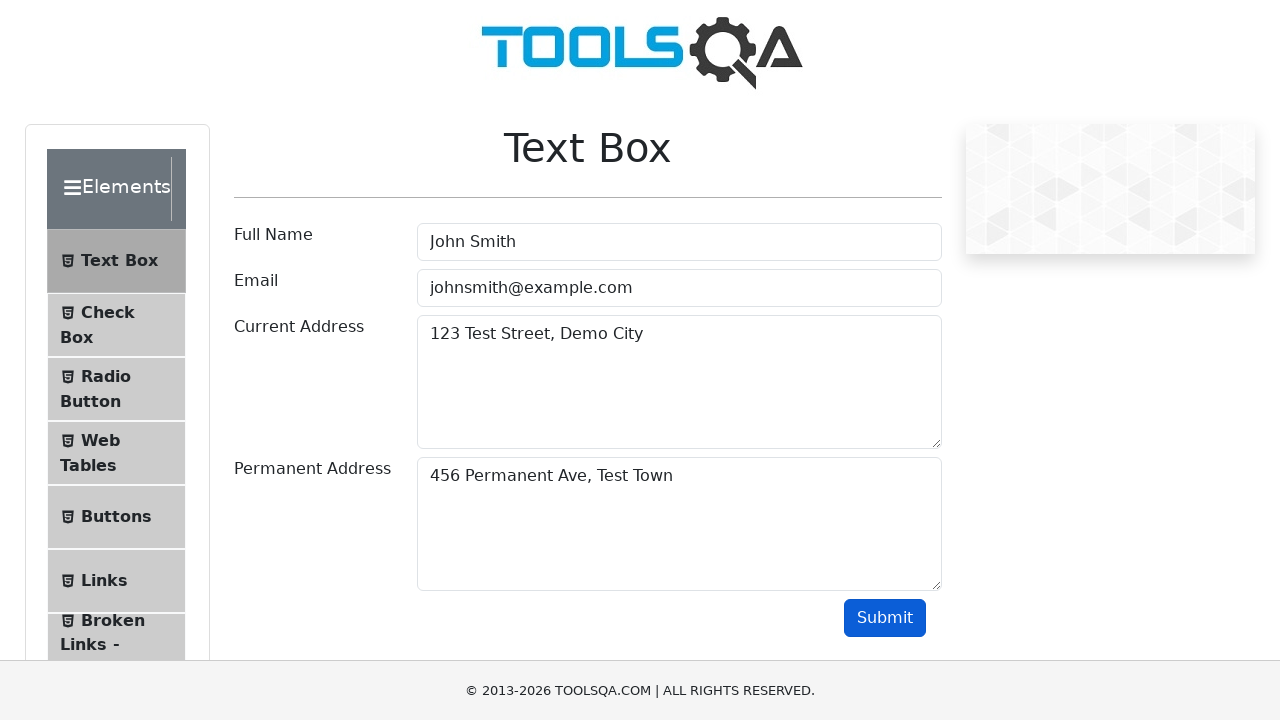

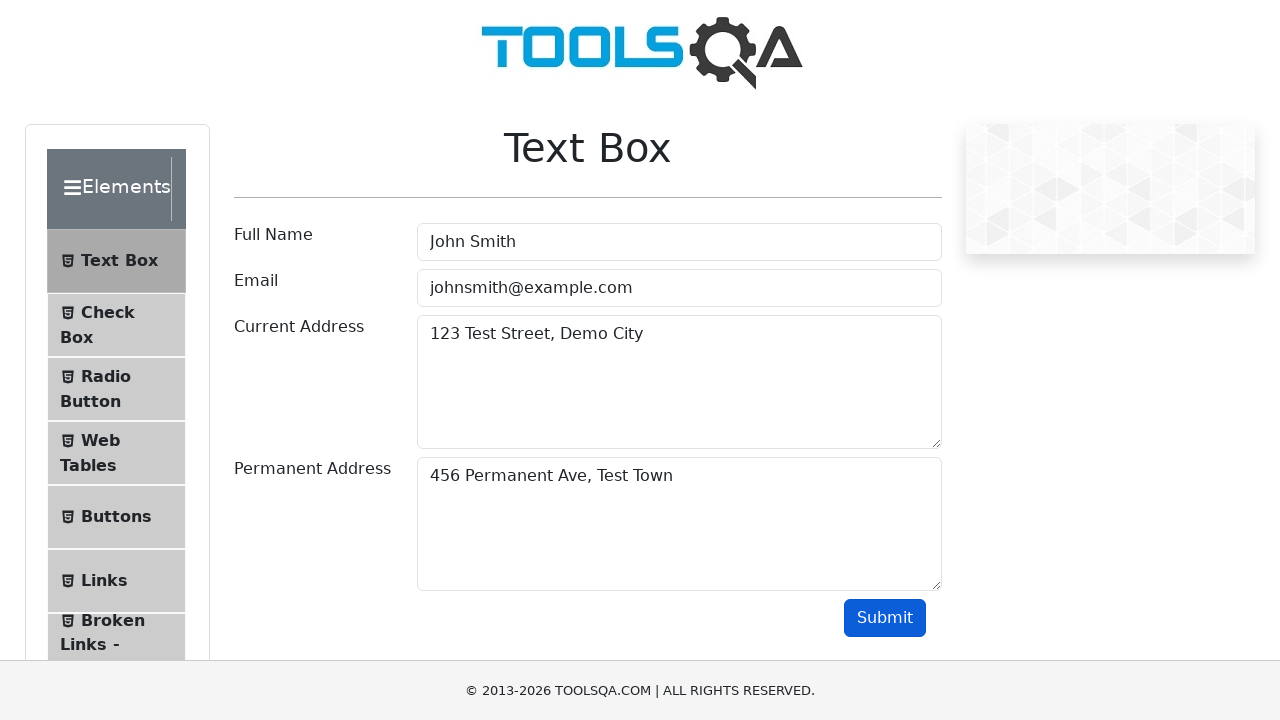